Navigates to the Marvel website and loads the homepage

Starting URL: https://www.marvel.com/

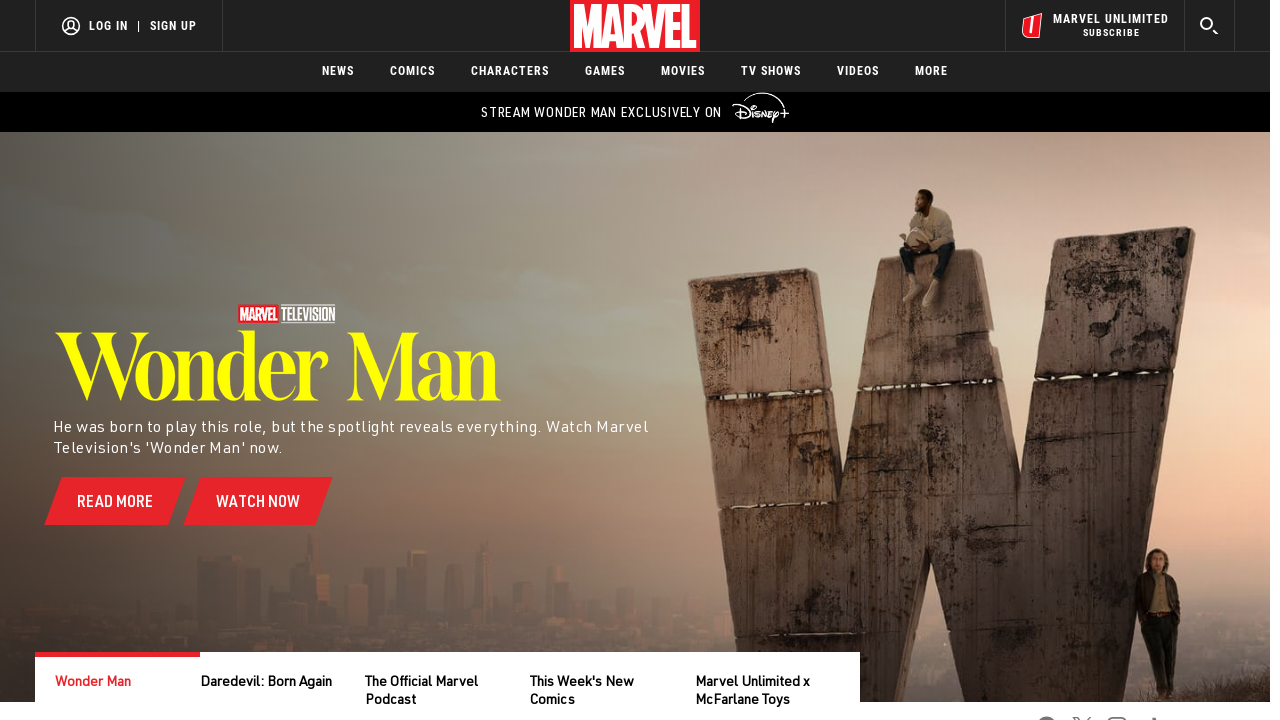

Marvel homepage DOM content loaded
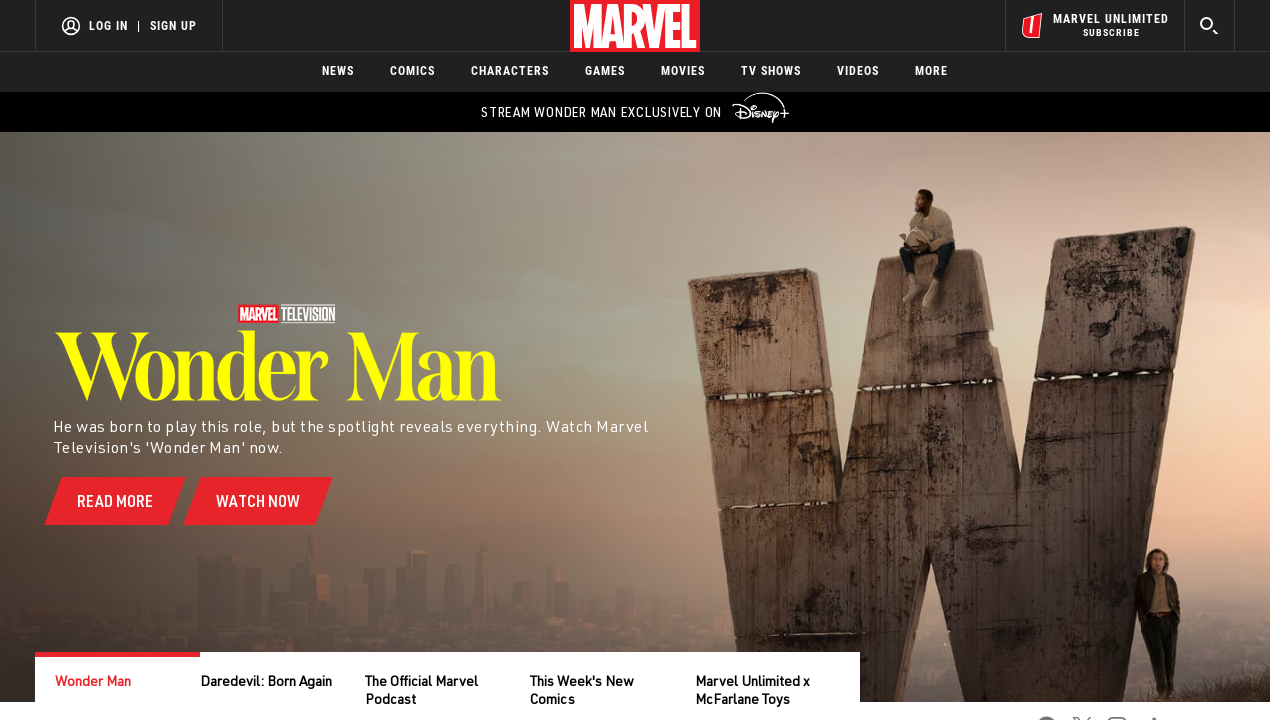

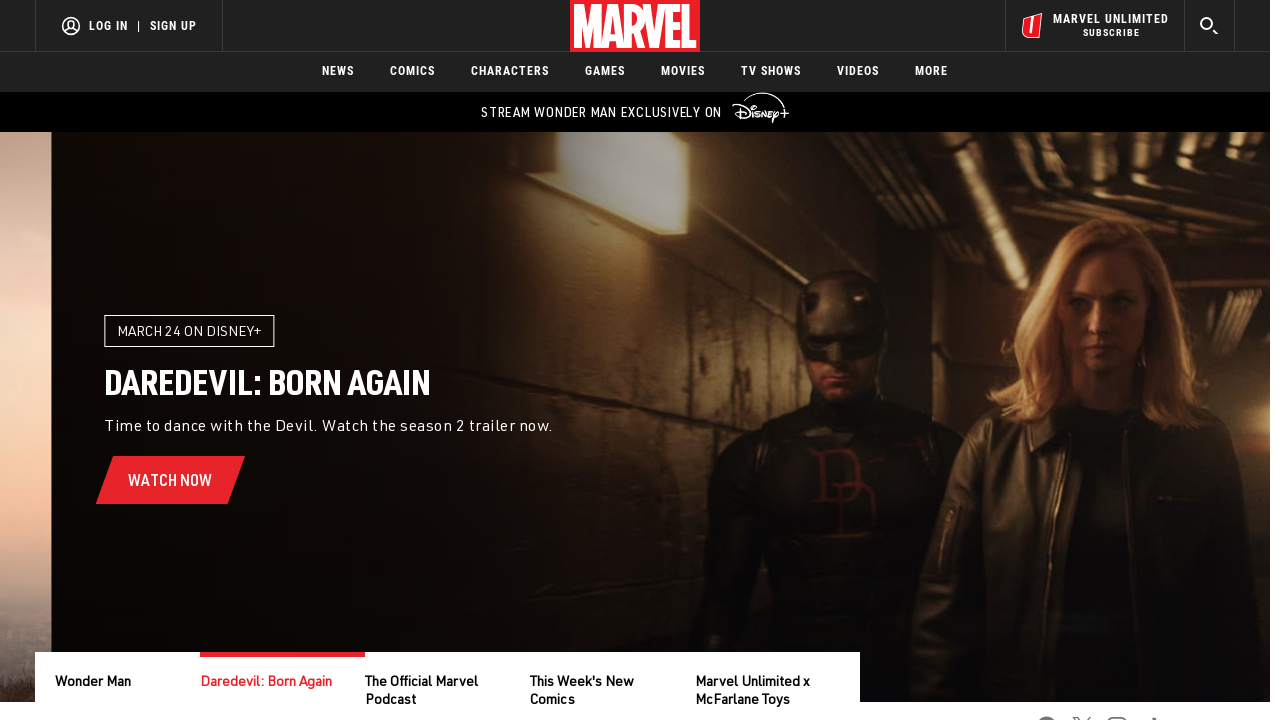